Tests a calculation form by entering "10" and verifying the computed result appears on the page

Starting URL: http://qascreener.rideco.com:8080

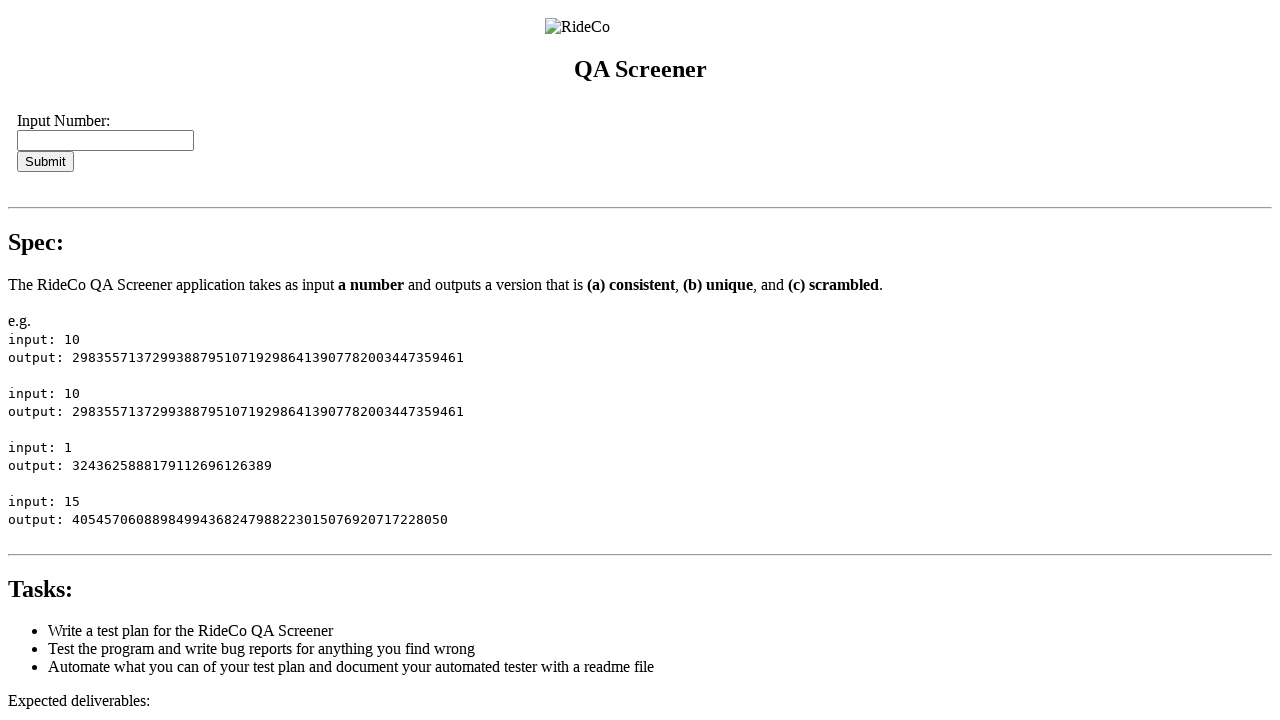

Filled input field with value '10' on input[name='number']
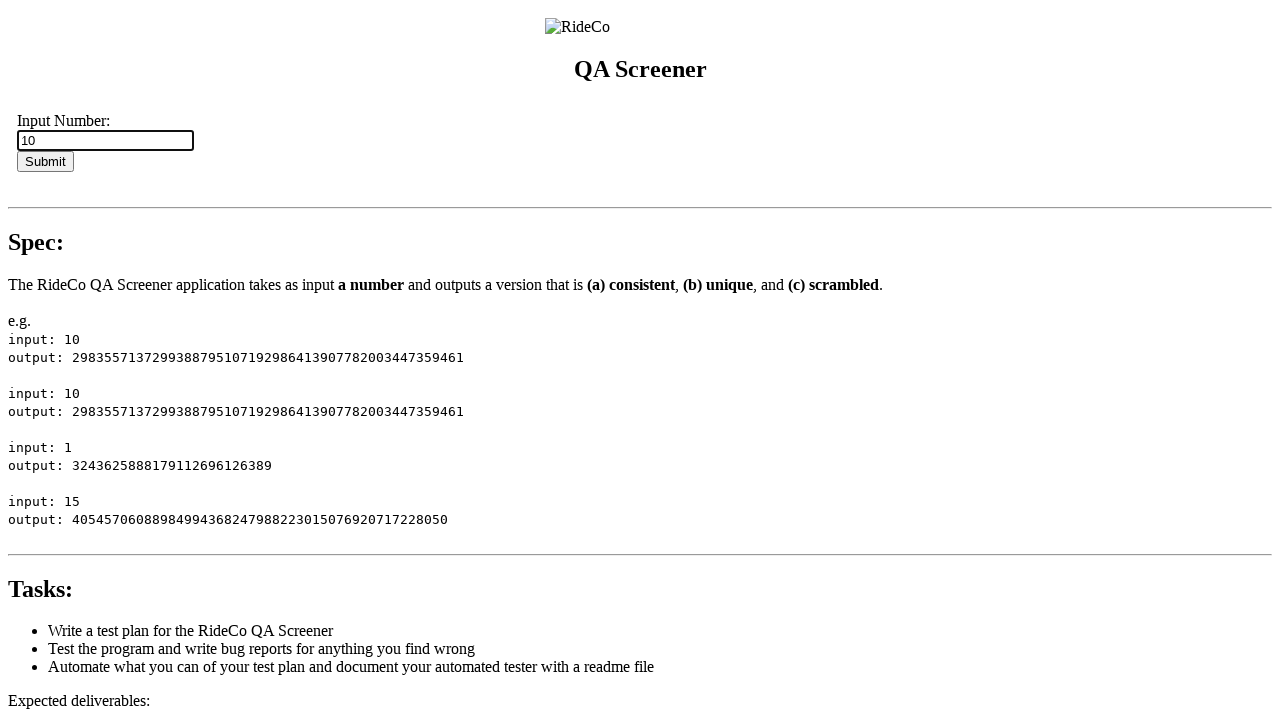

Clicked Submit button to execute calculation at (46, 161) on input[value='Submit']
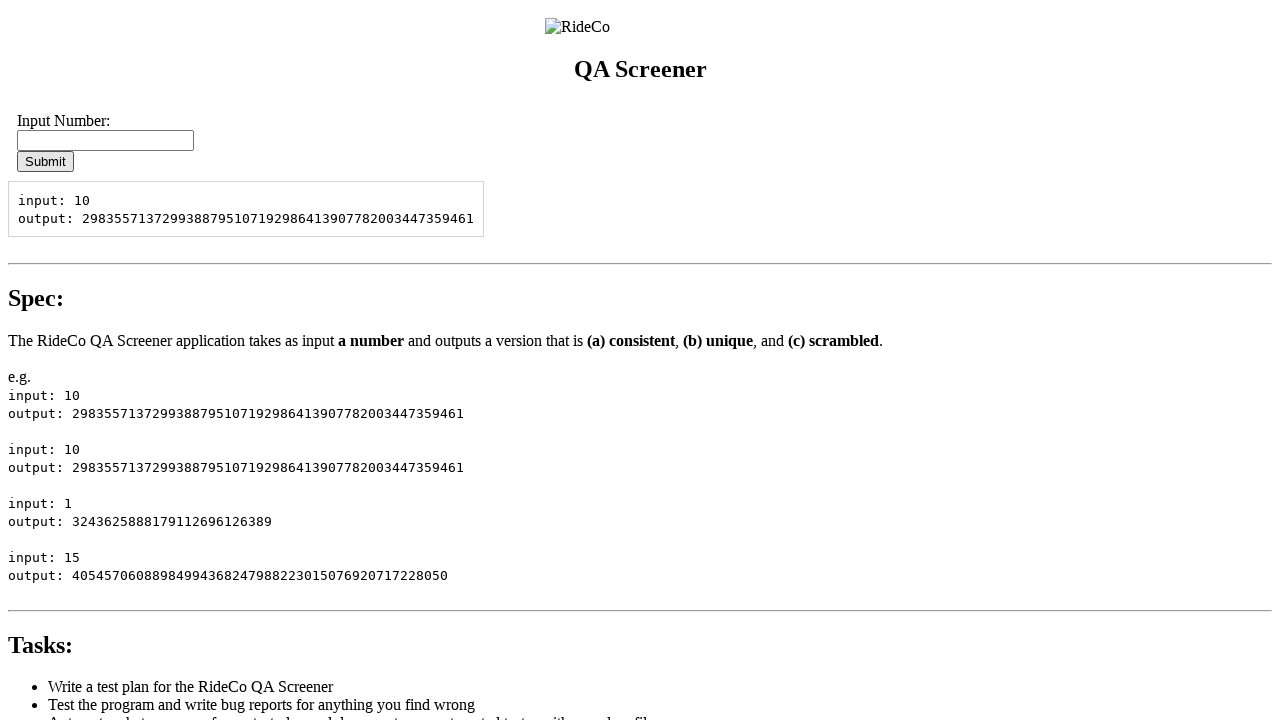

Result element appeared on page
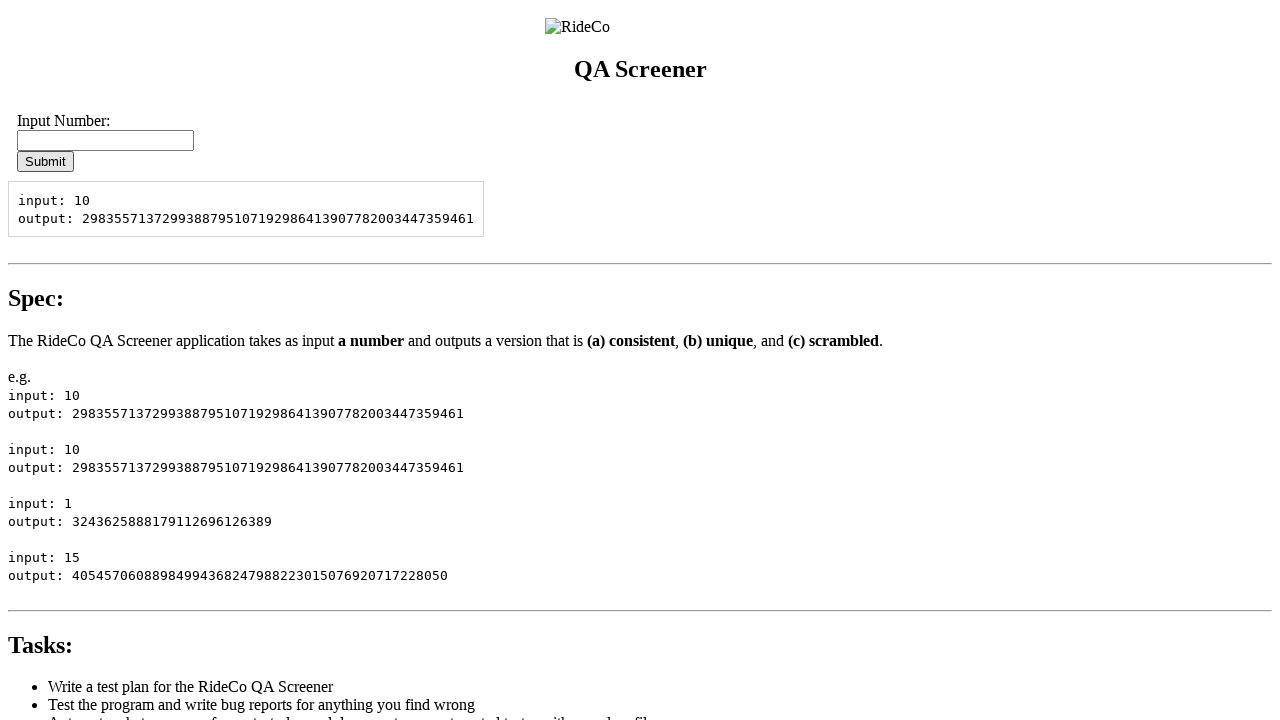

Located result element
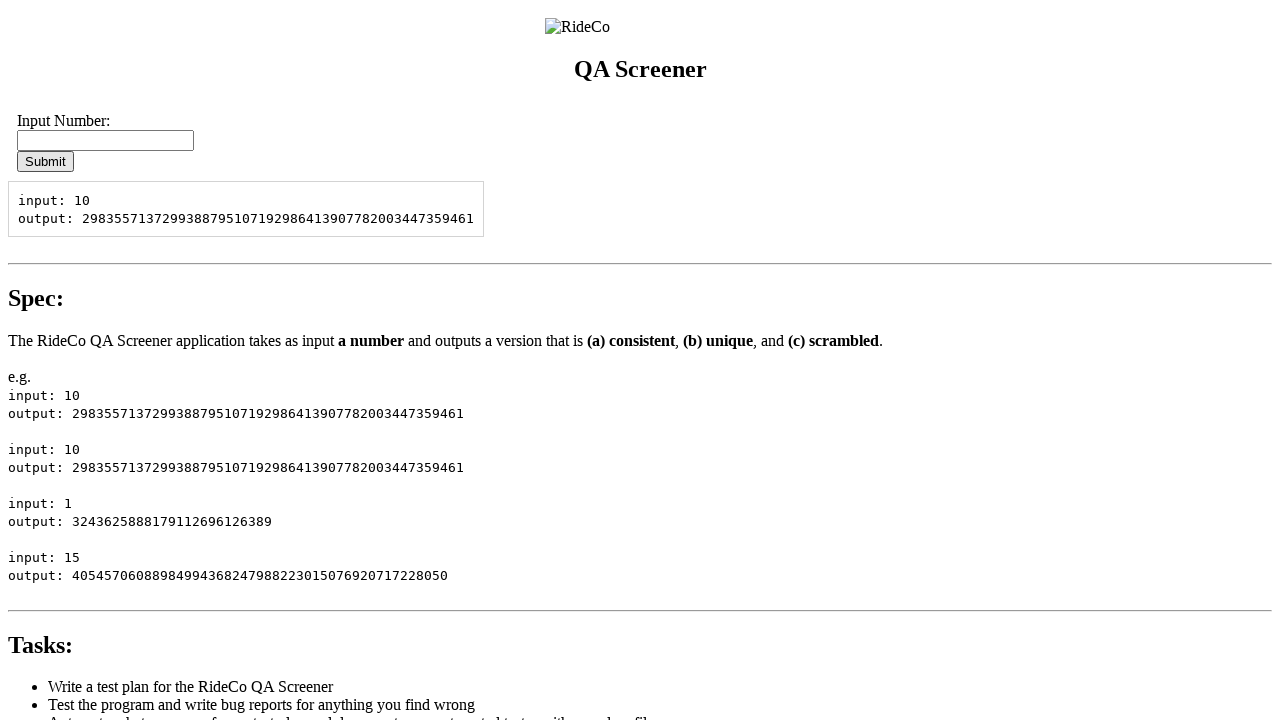

Retrieved result text content
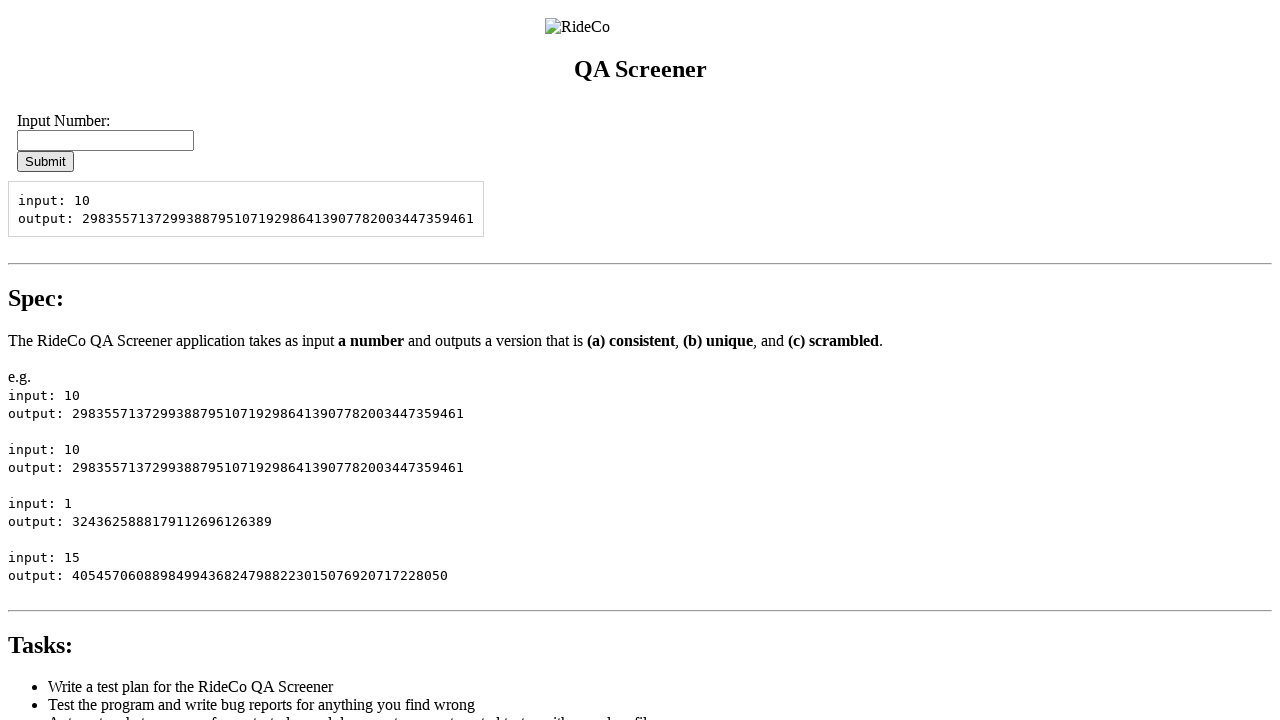

Verified computed result matches expected value '2983557137299388795107192986413907782003447359461'
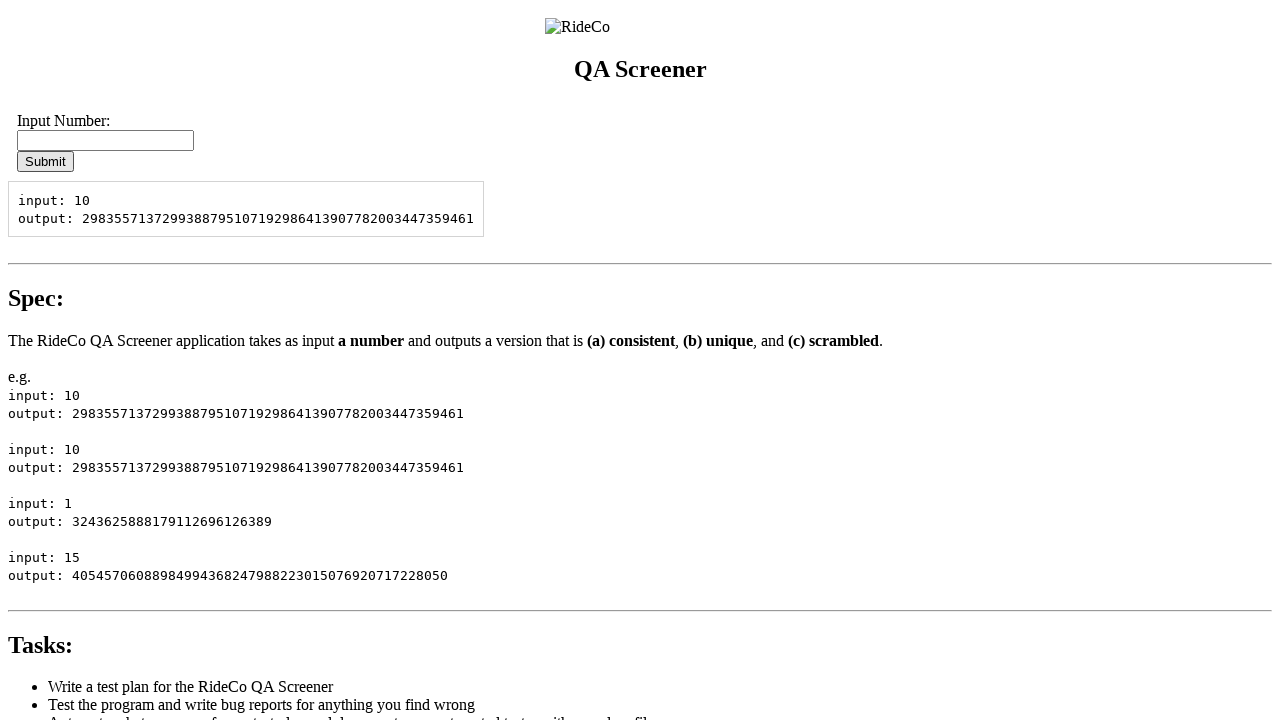

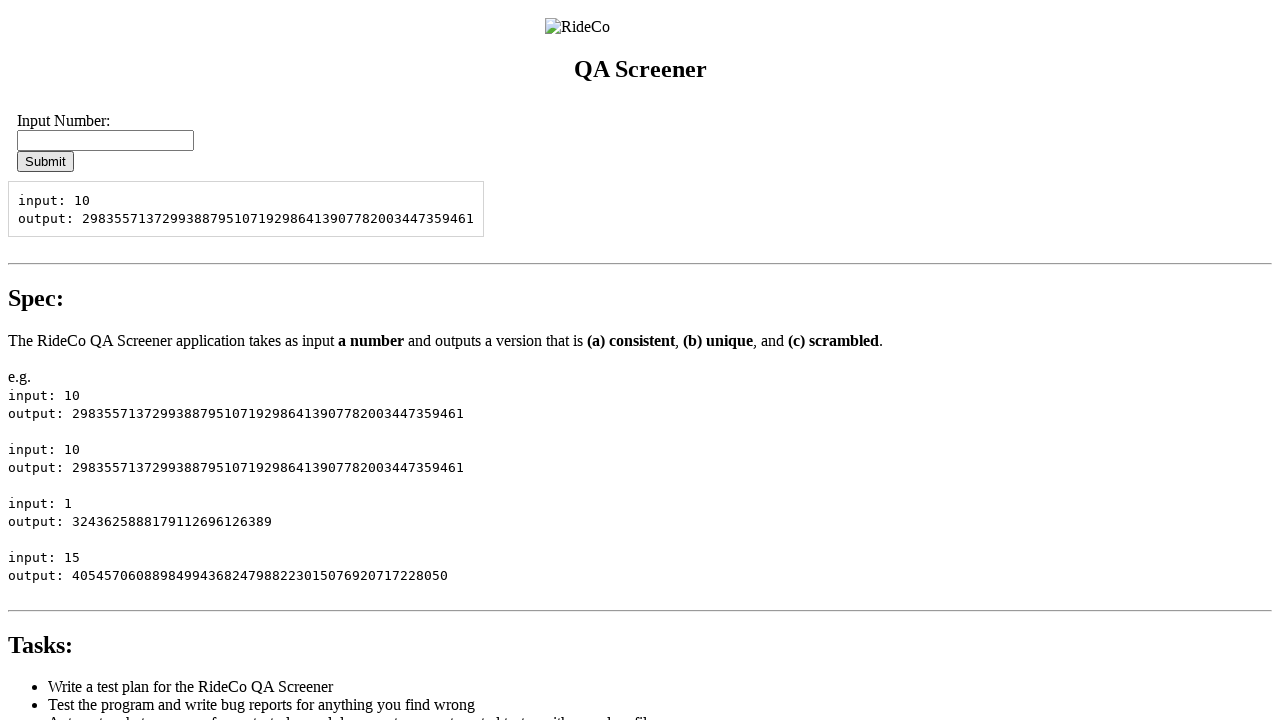